Tests iframe functionality by navigating to the Frames page via menu, entering text in a single iframe, then switching to nested iframes to enter text and verify headers, and finally returning to the single iframe tab.

Starting URL: https://demo.automationtesting.in/WebTable.html

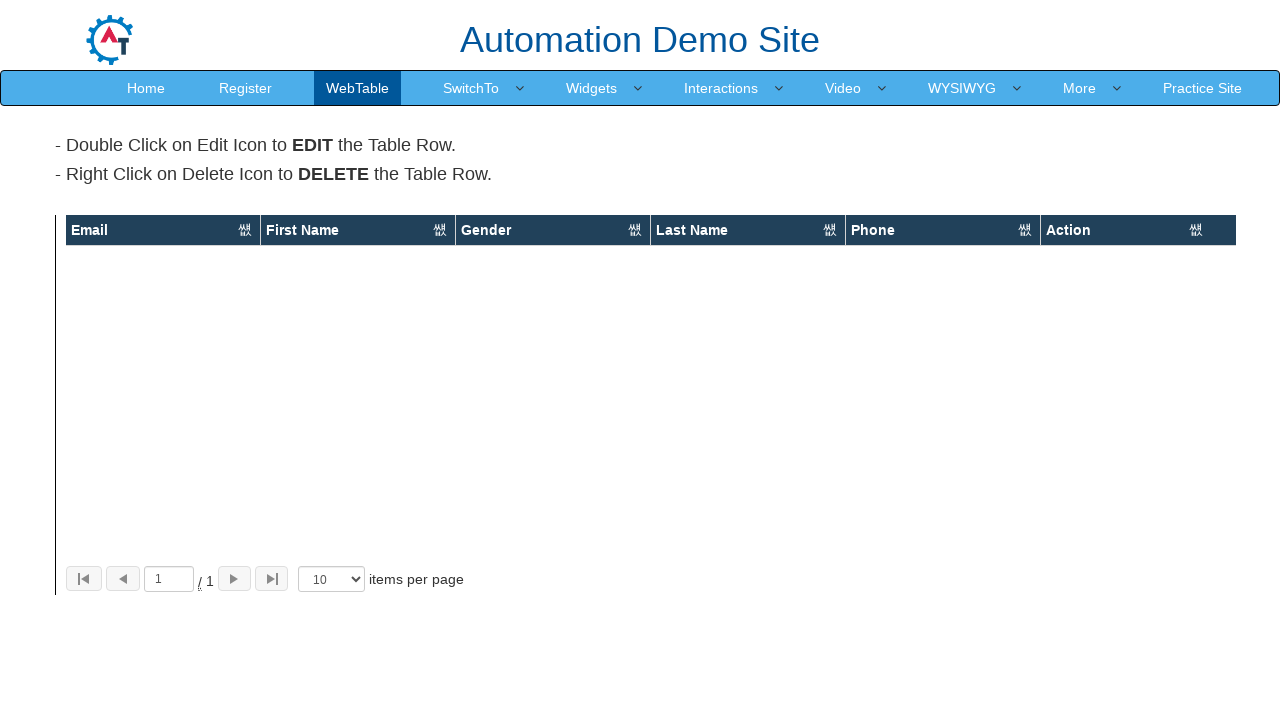

Hovered over 'SwitchTo' menu at (471, 88) on xpath=//a[text()='SwitchTo']
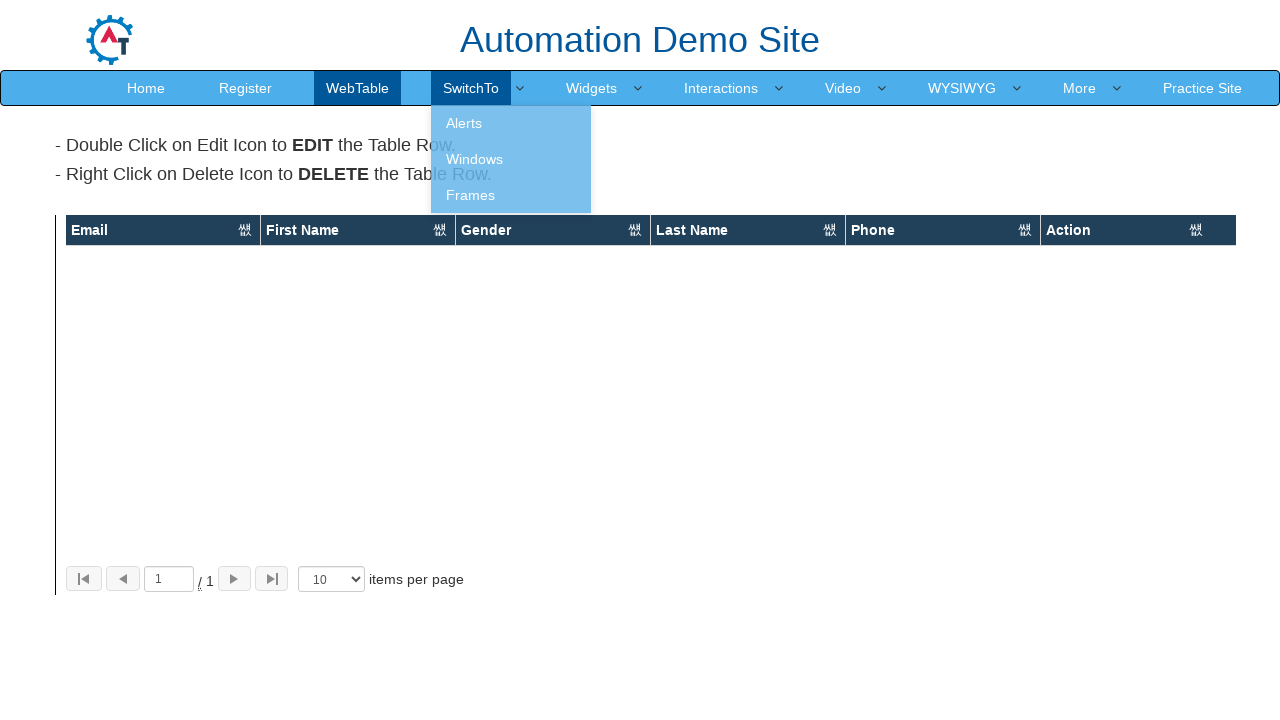

Clicked on 'Frames' submenu to navigate to Frames page at (511, 195) on xpath=//a[text()='Frames']
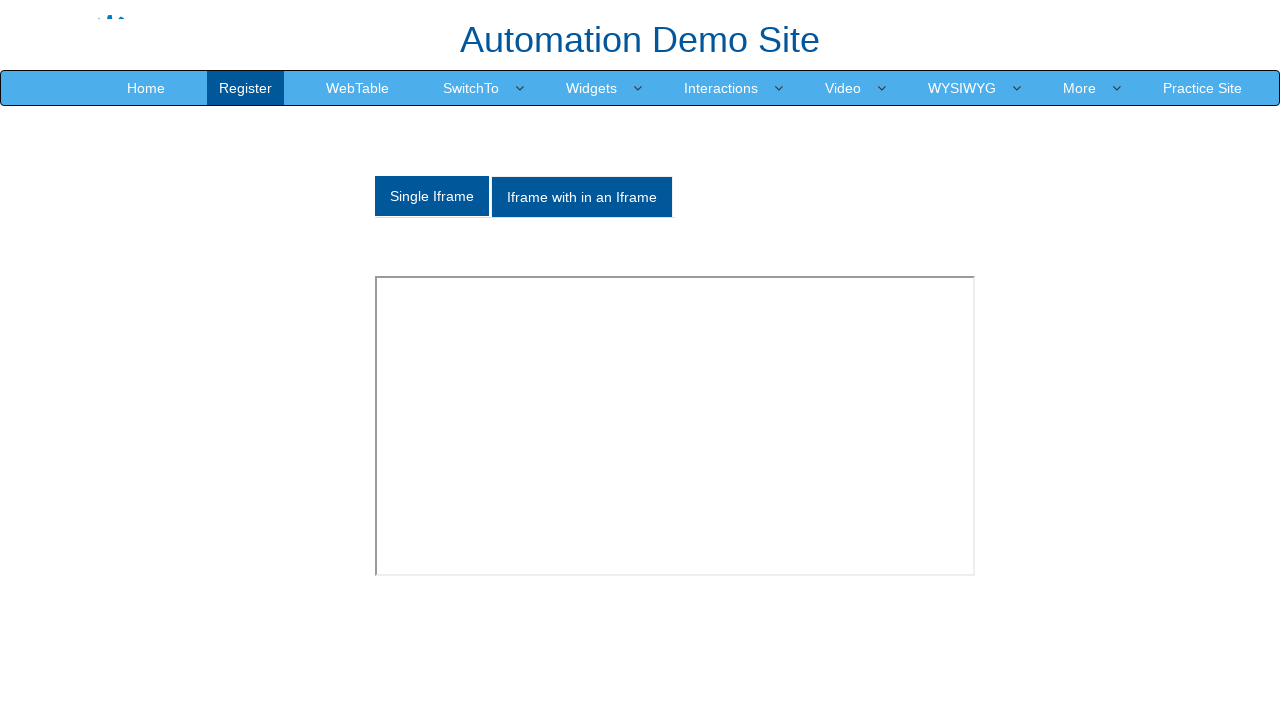

Entered 'Rohini' in single iframe text field on iframe#singleframe >> internal:control=enter-frame >> xpath=//div[@class='contai
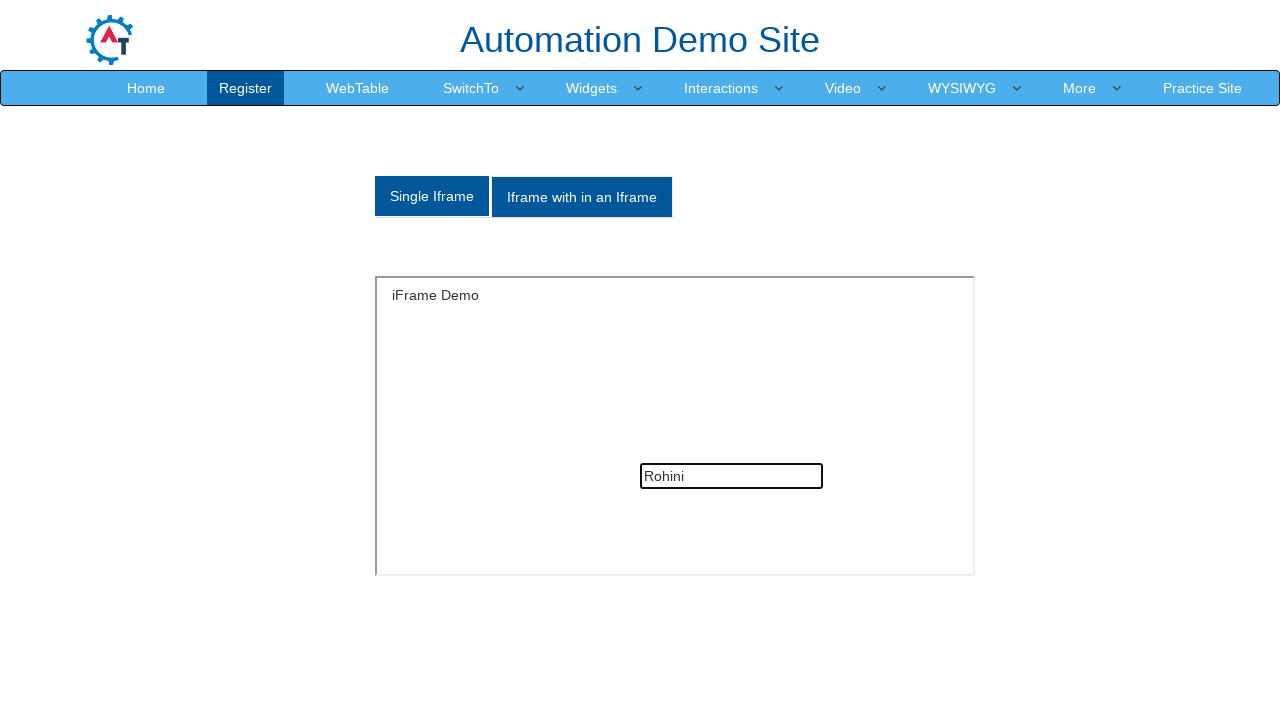

Verified header text in single iframe is visible
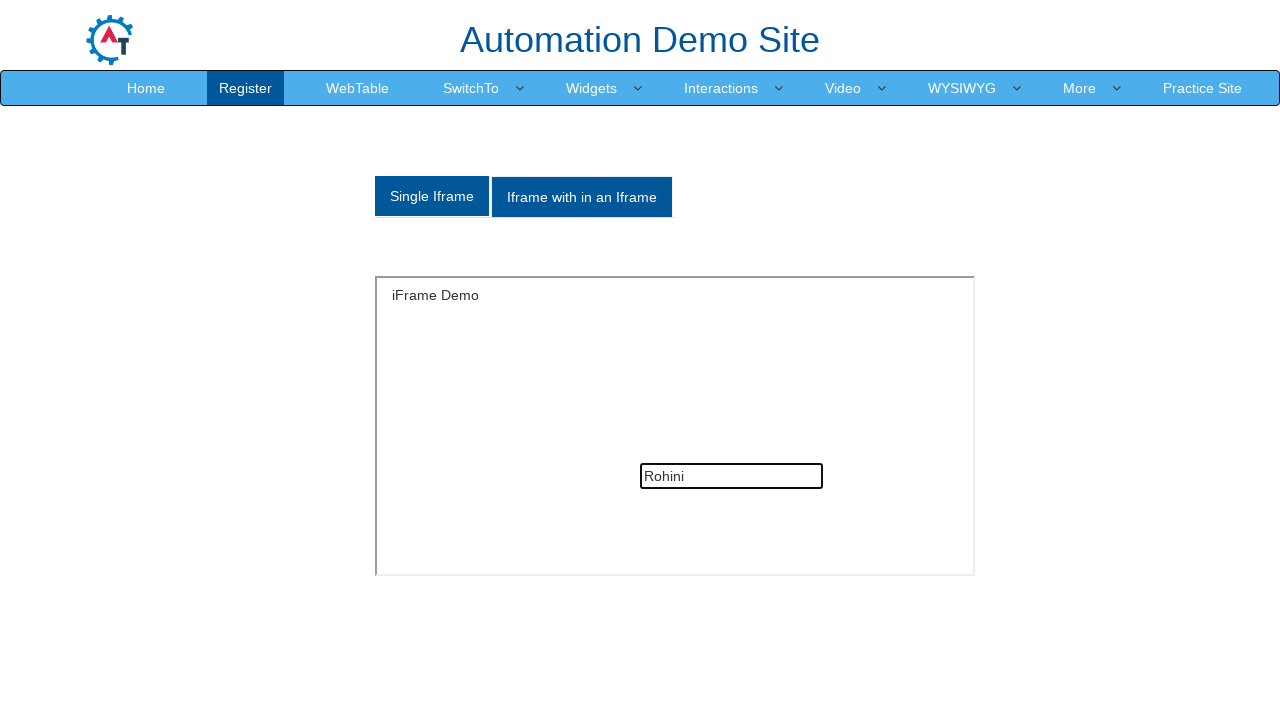

Clicked on 'Iframe with in an Iframe' tab to switch to nested iframes at (582, 197) on xpath=//li//a[text()='Iframe with in an Iframe']
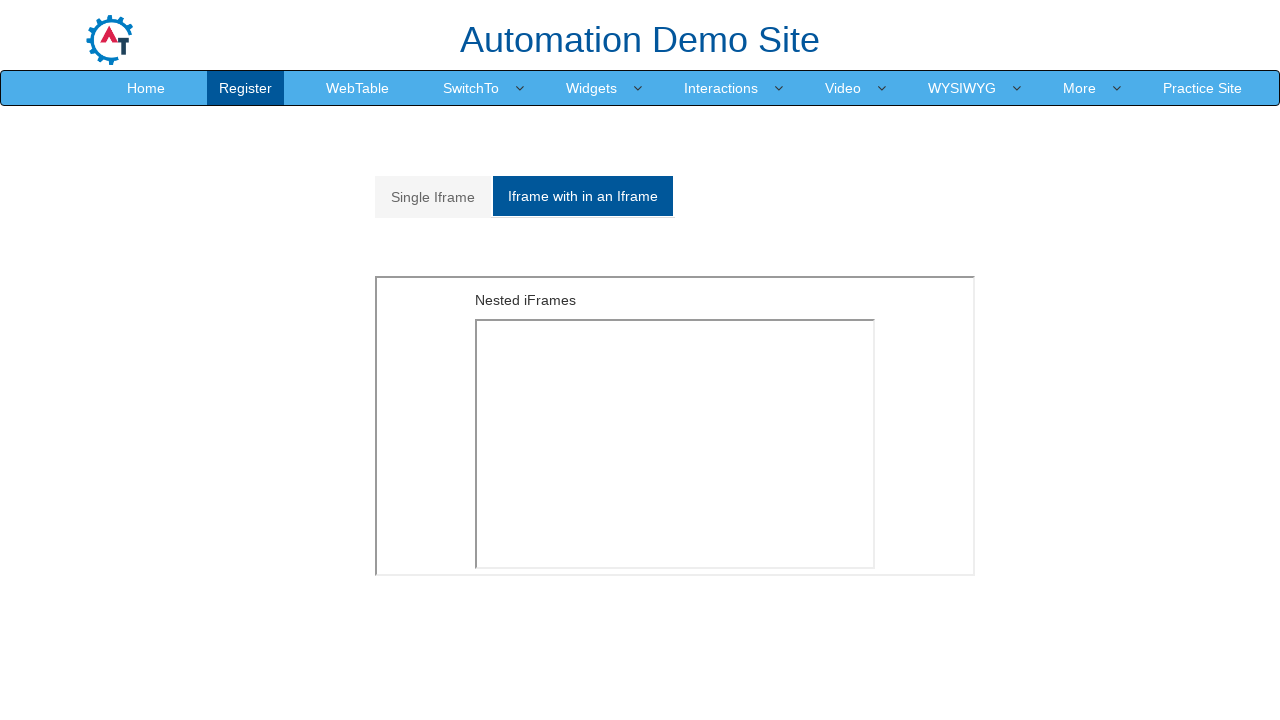

Located outer and inner nested iframe elements
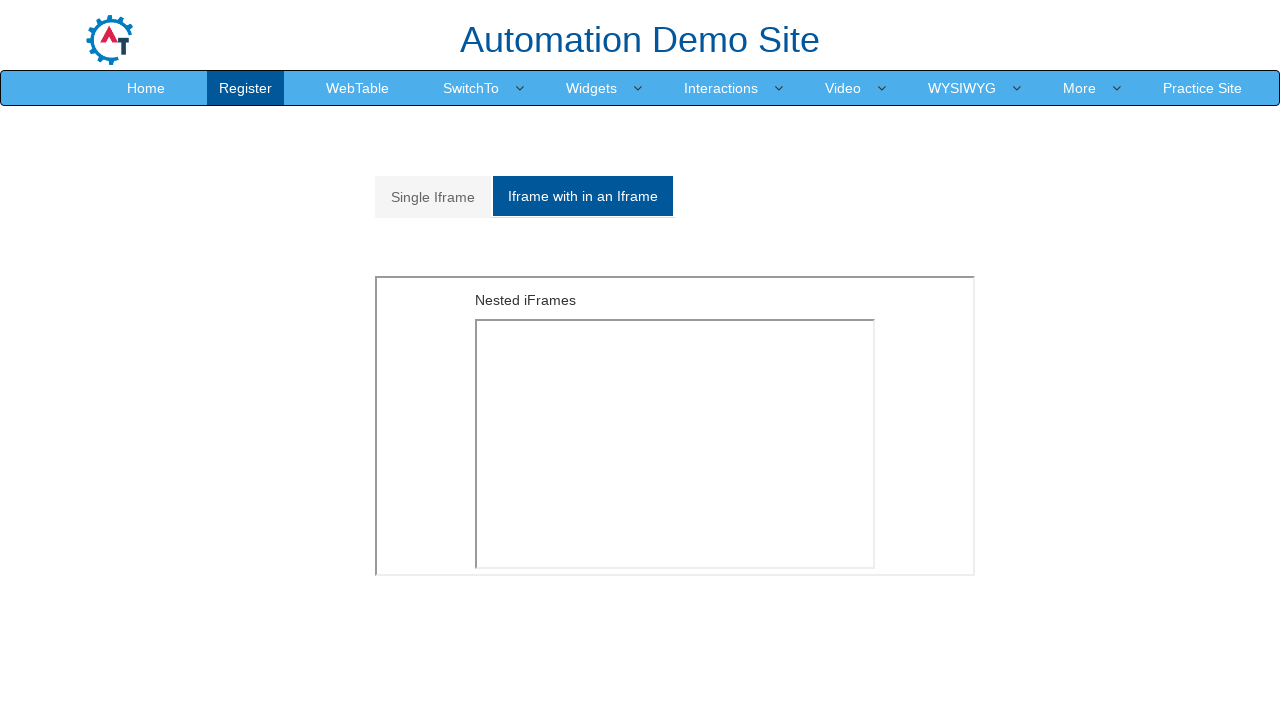

Entered 'Deshmane' in nested iframe text field on xpath=//div[@id='Multiple']/iframe >> internal:control=enter-frame >> xpath=//di
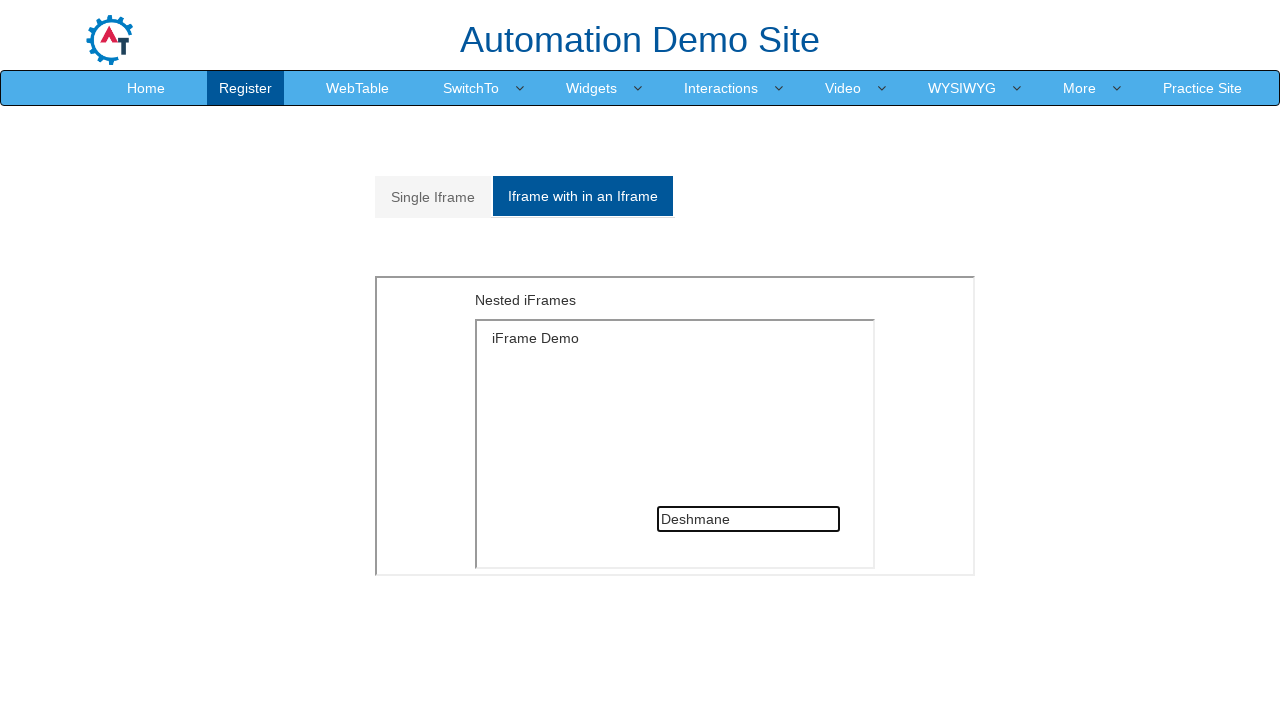

Verified header text in inner nested iframe is visible
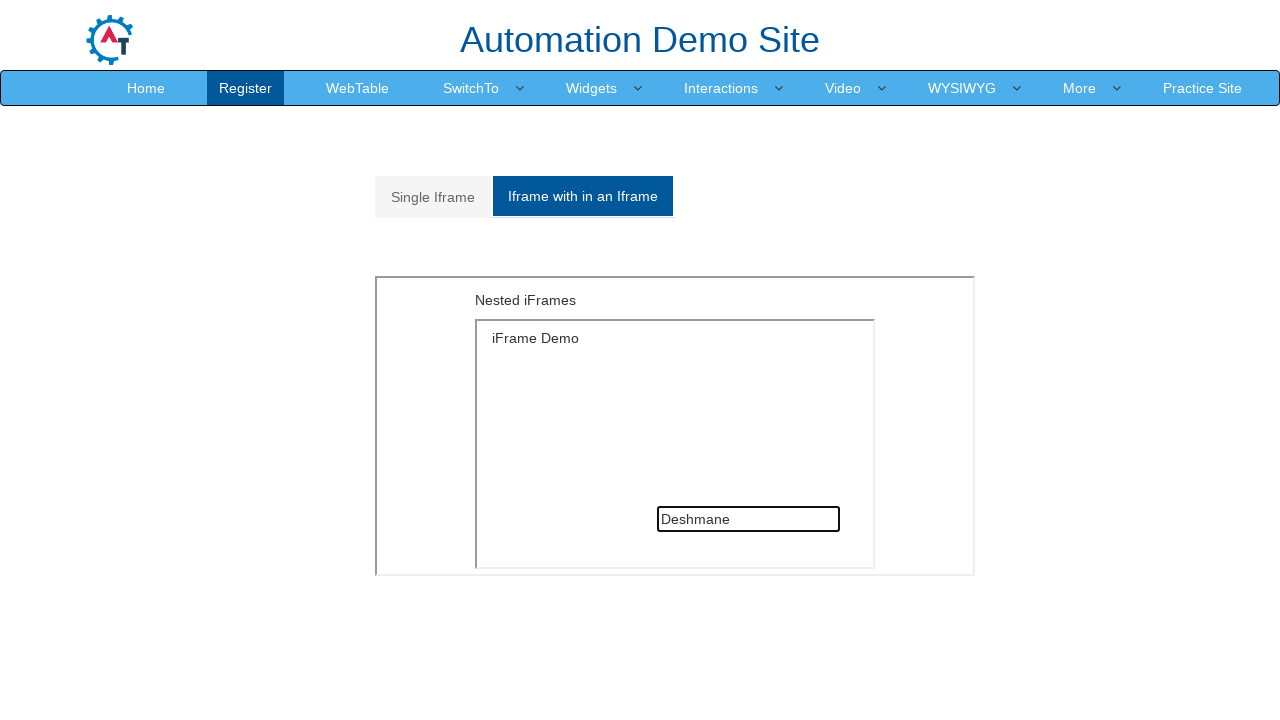

Verified header text in outer iframe is visible
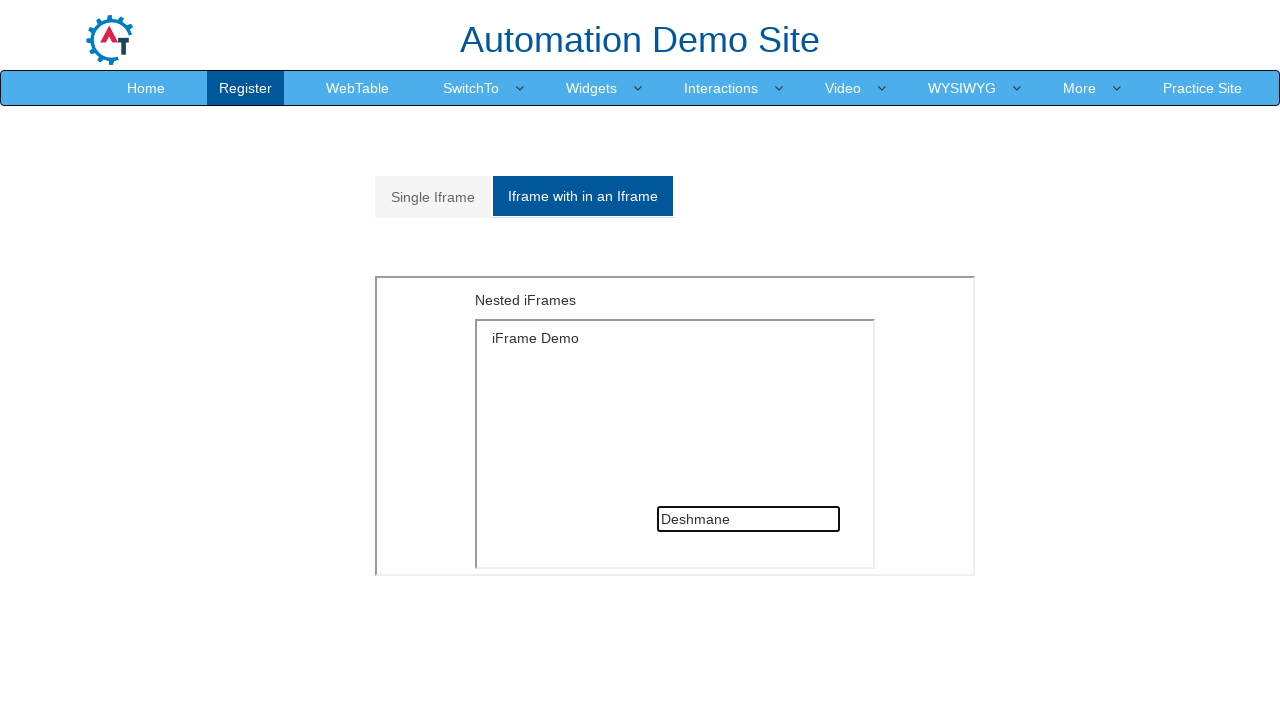

Clicked on 'Single Iframe' tab to return to single iframe at (433, 197) on xpath=//li//a[text()='Single Iframe ']
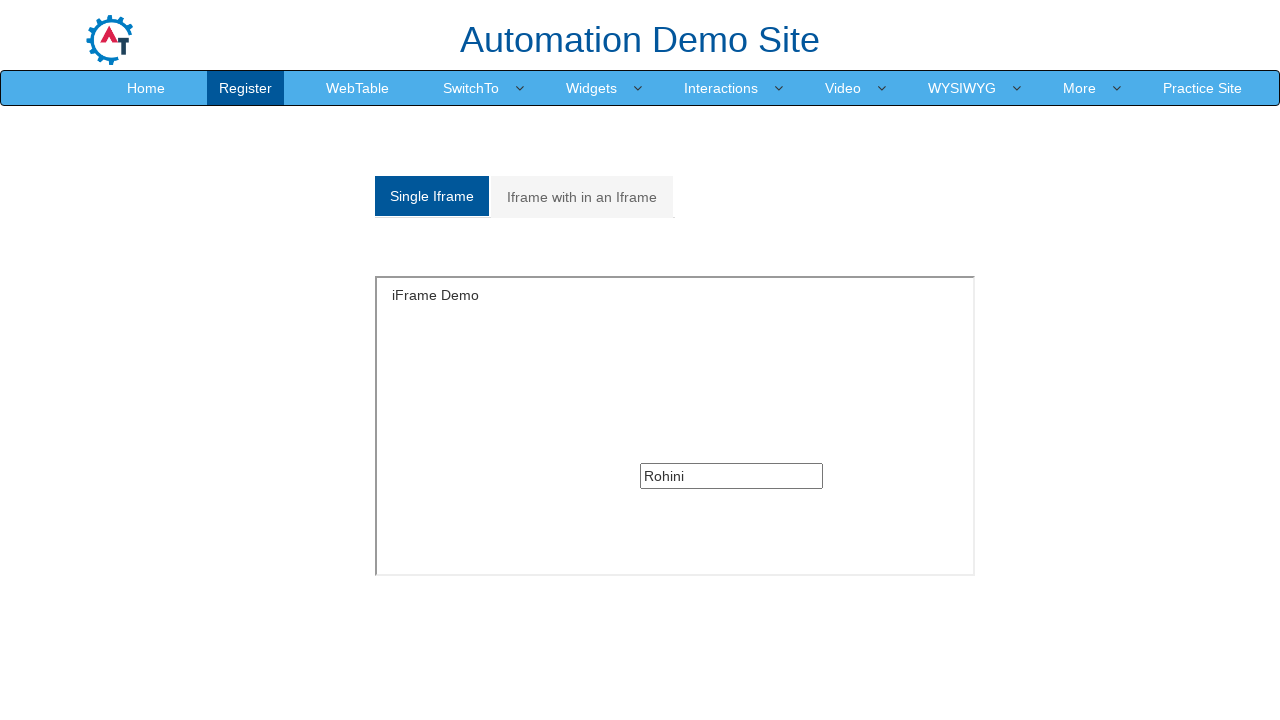

Verified header text in single iframe is visible again after returning to tab
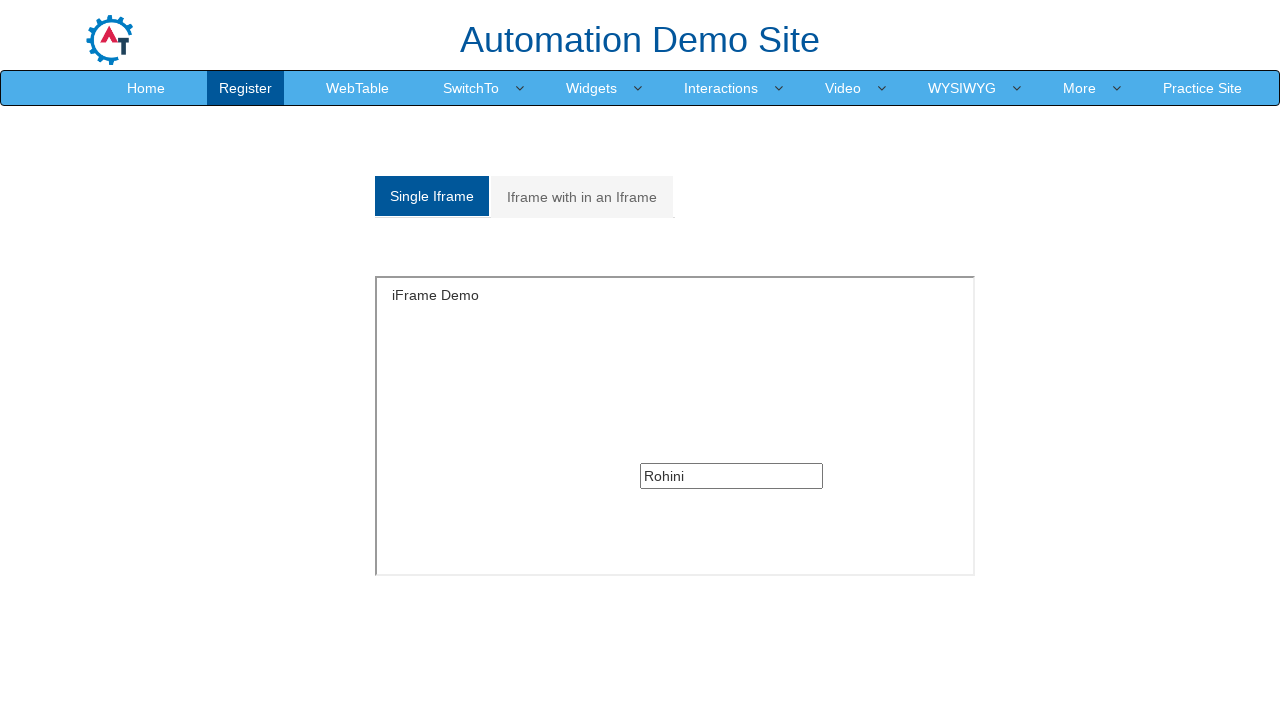

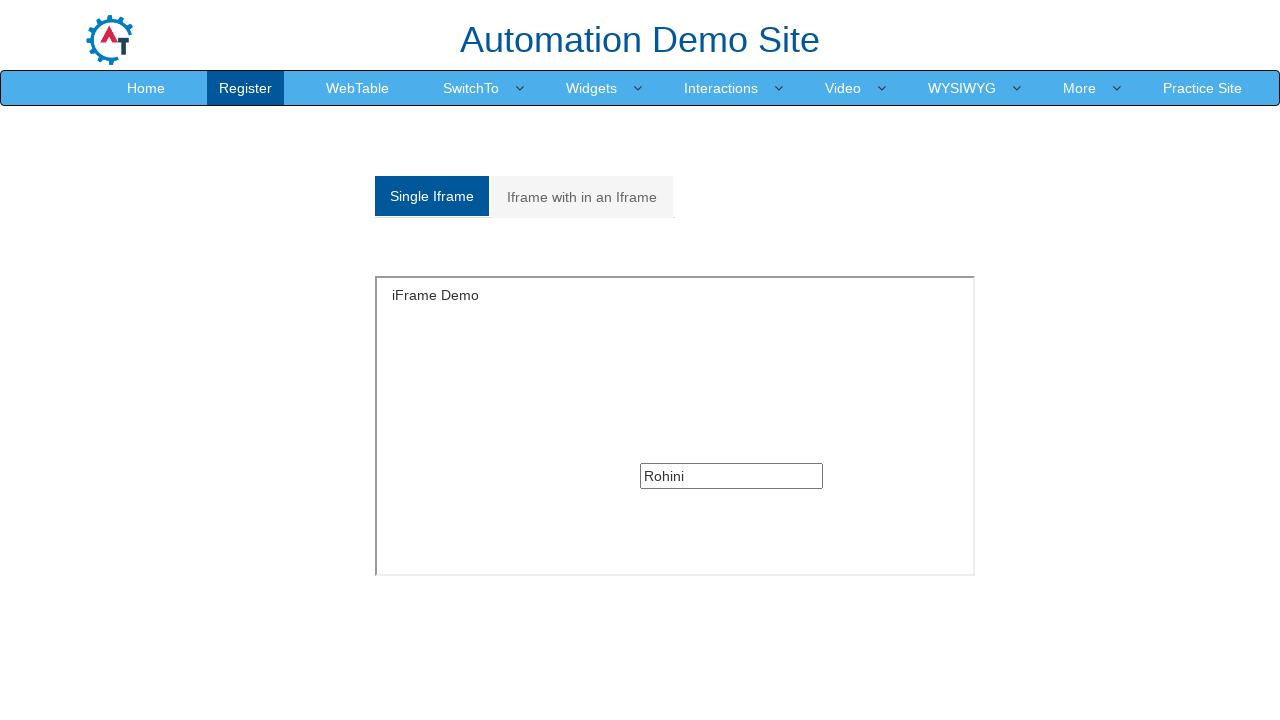